Tests window handling functionality by clicking a link that opens a new window, verifying the new window's title, and switching back to the original window

Starting URL: https://the-internet.herokuapp.com/windows

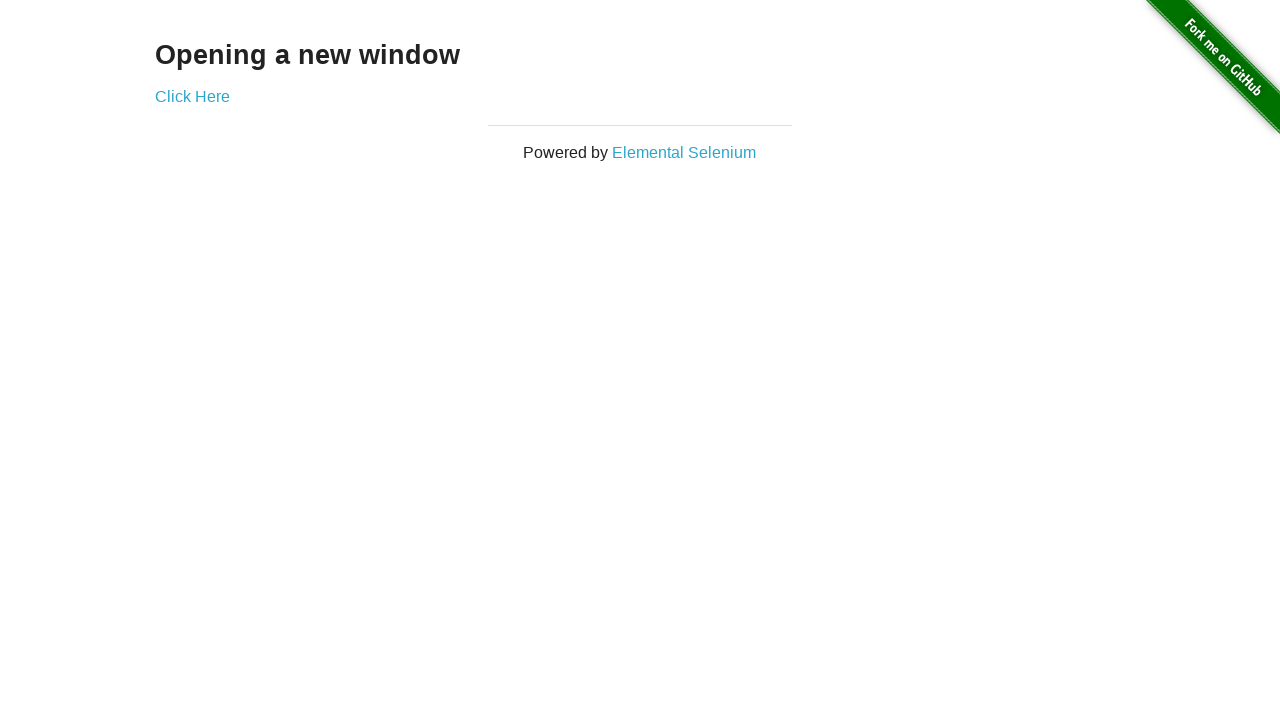

Retrieved heading text to verify 'Opening a new window' message
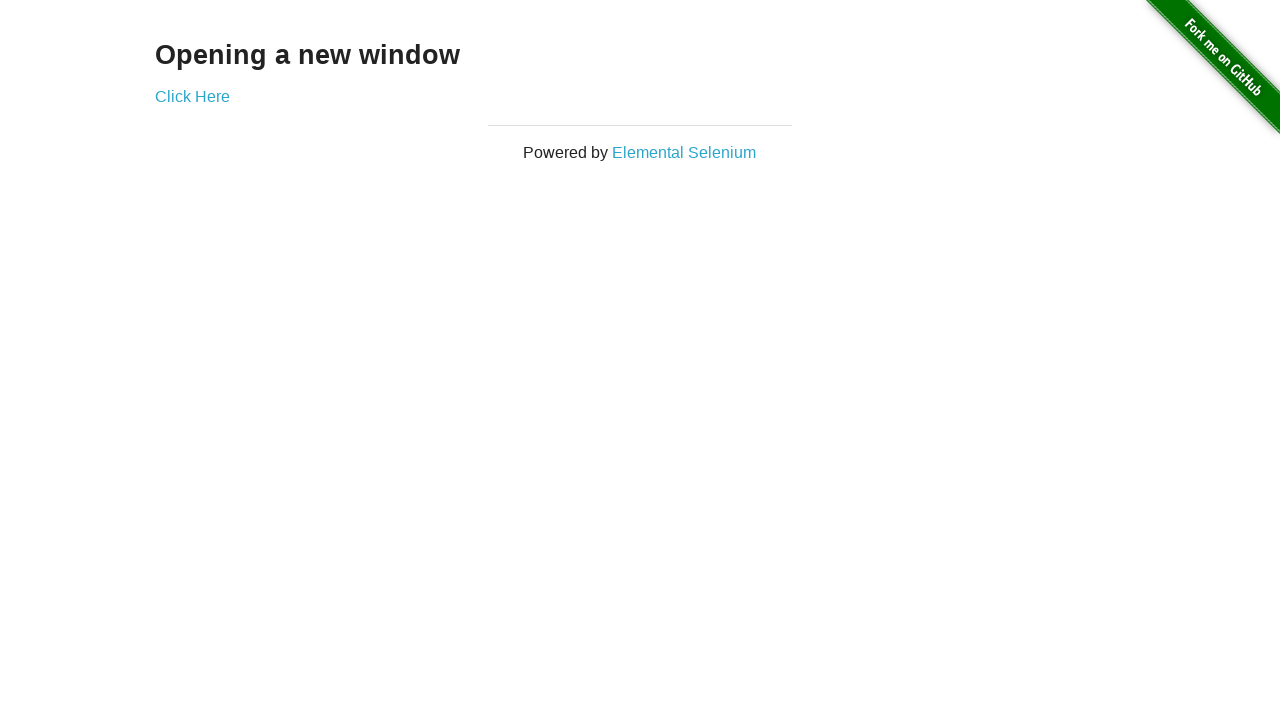

Verified that 'Opening a new window' text is present in heading
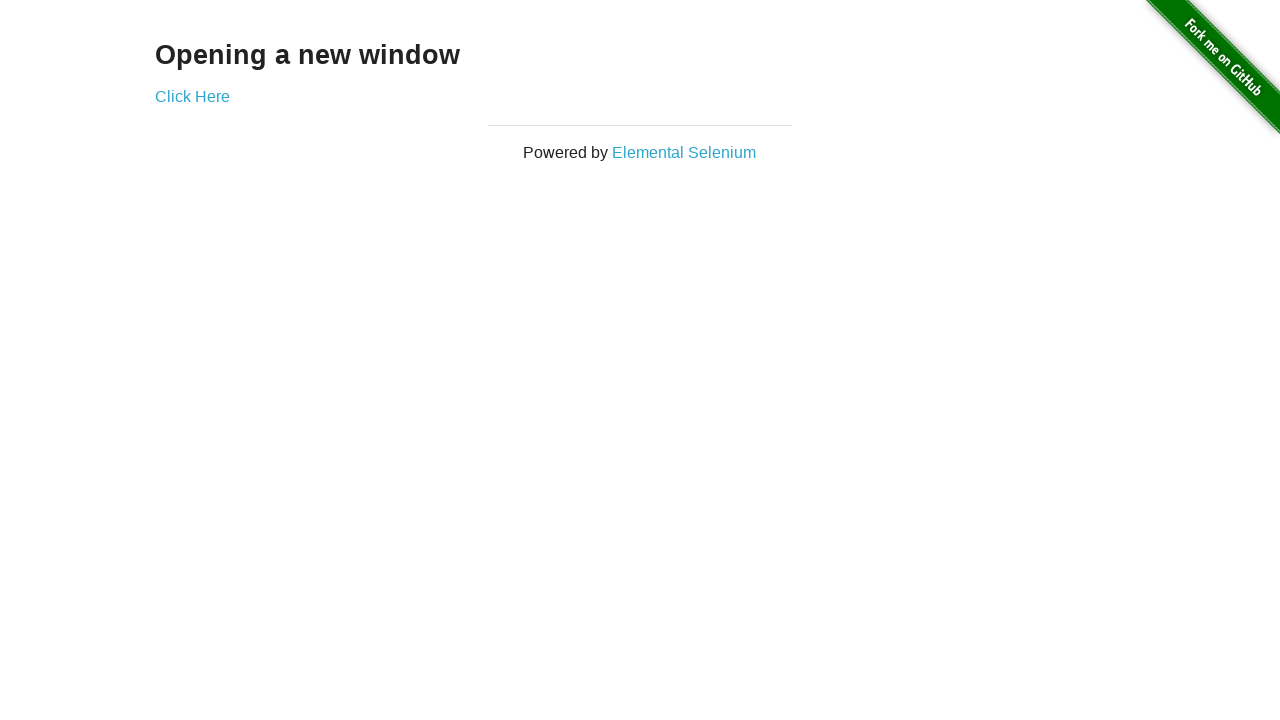

Verified original page title is 'The Internet'
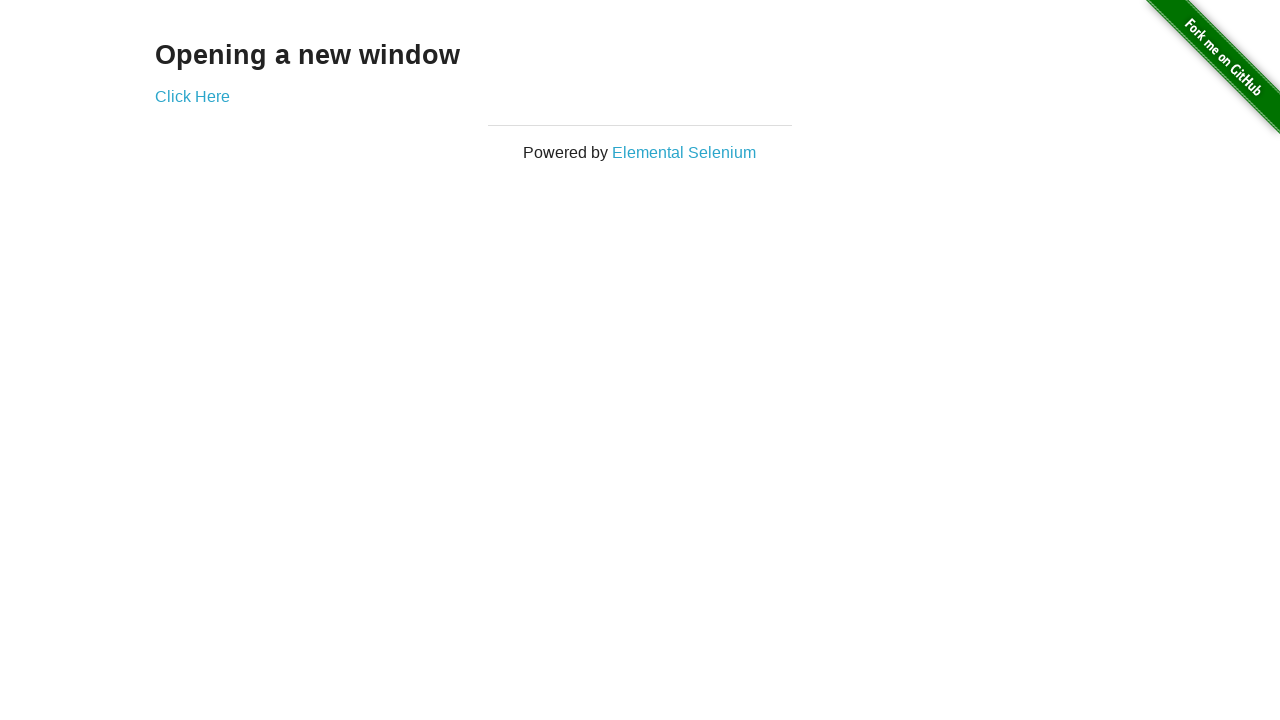

Clicked 'Click Here' link to open new window at (192, 96) on text=Click Here
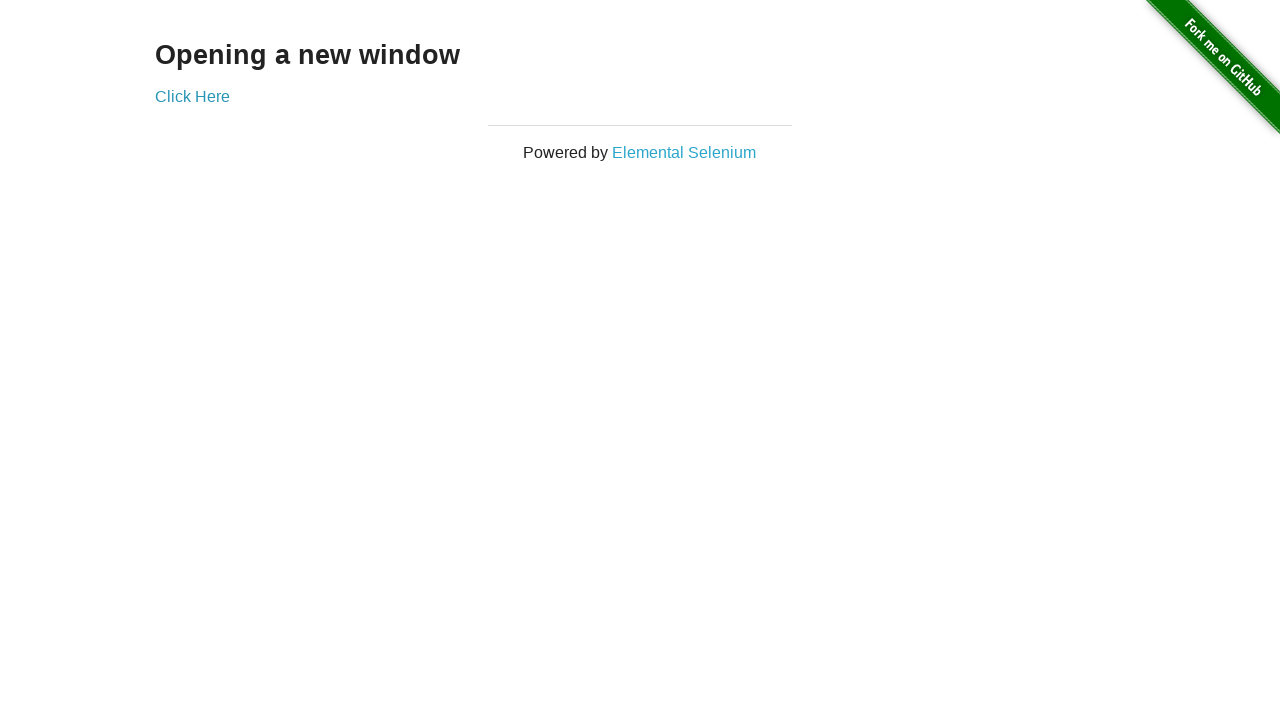

New window loaded and ready
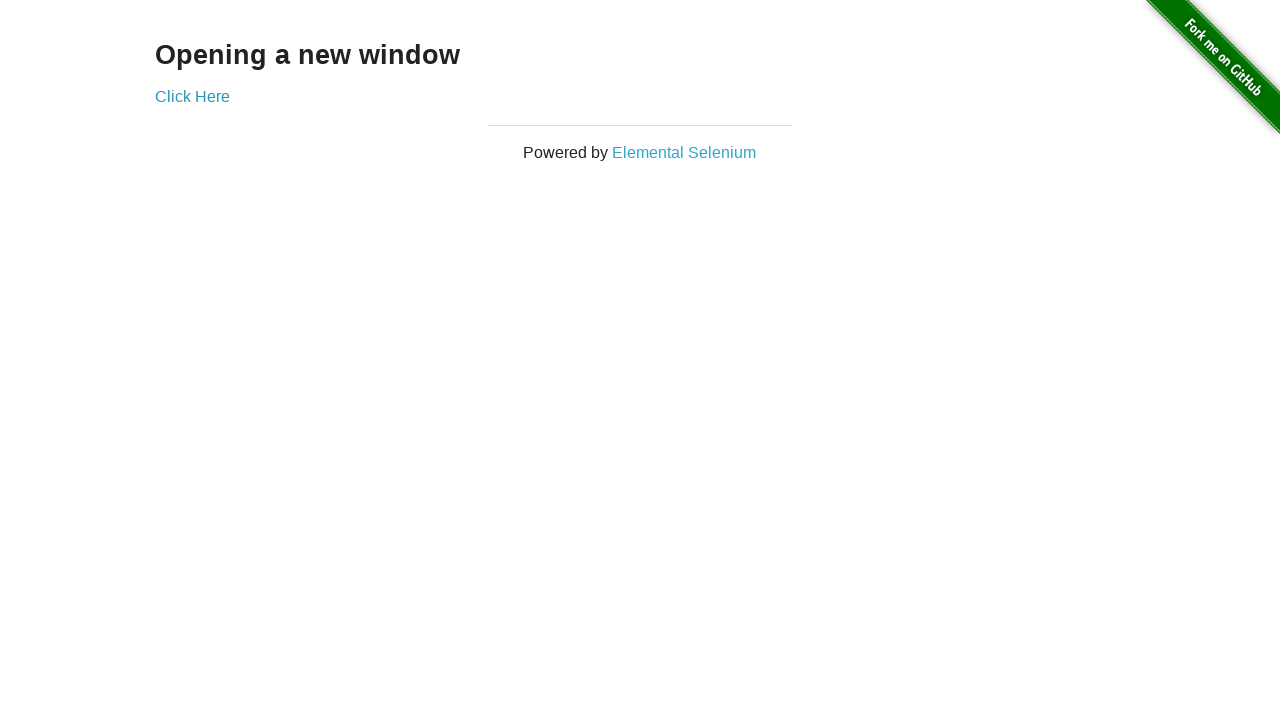

Verified new window title is 'New Window'
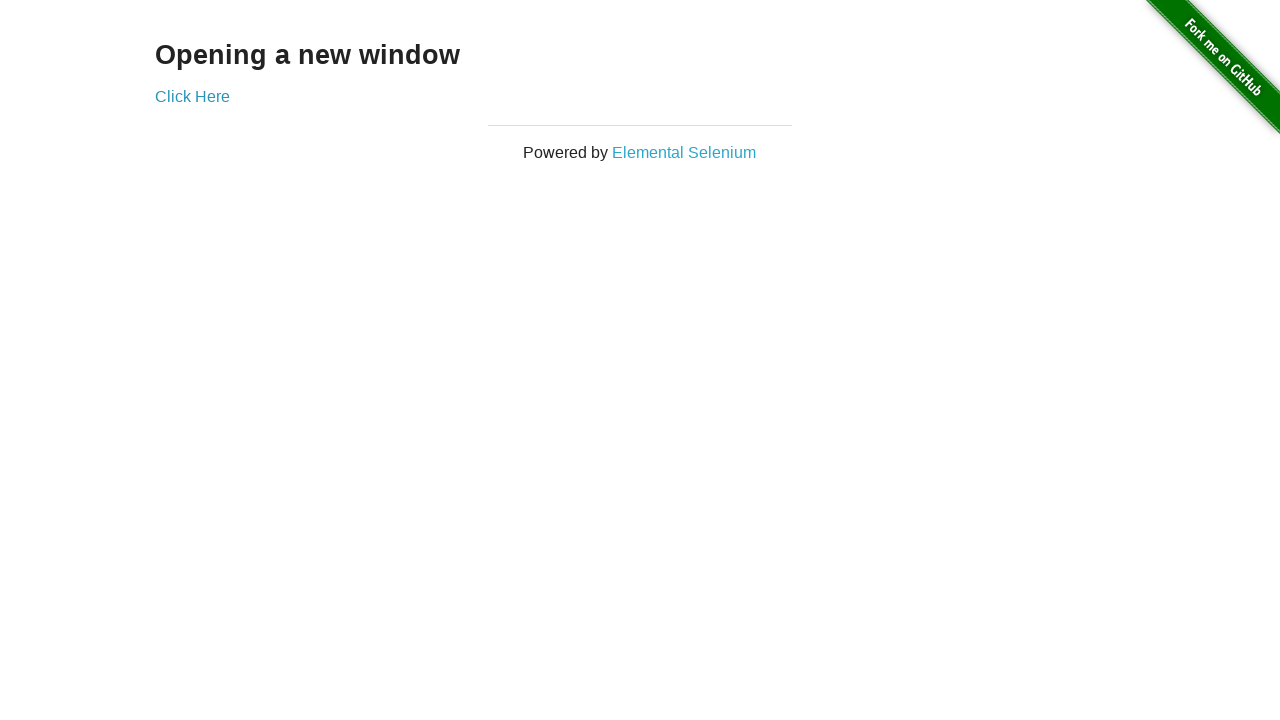

Verified original page is still accessible with title 'The Internet'
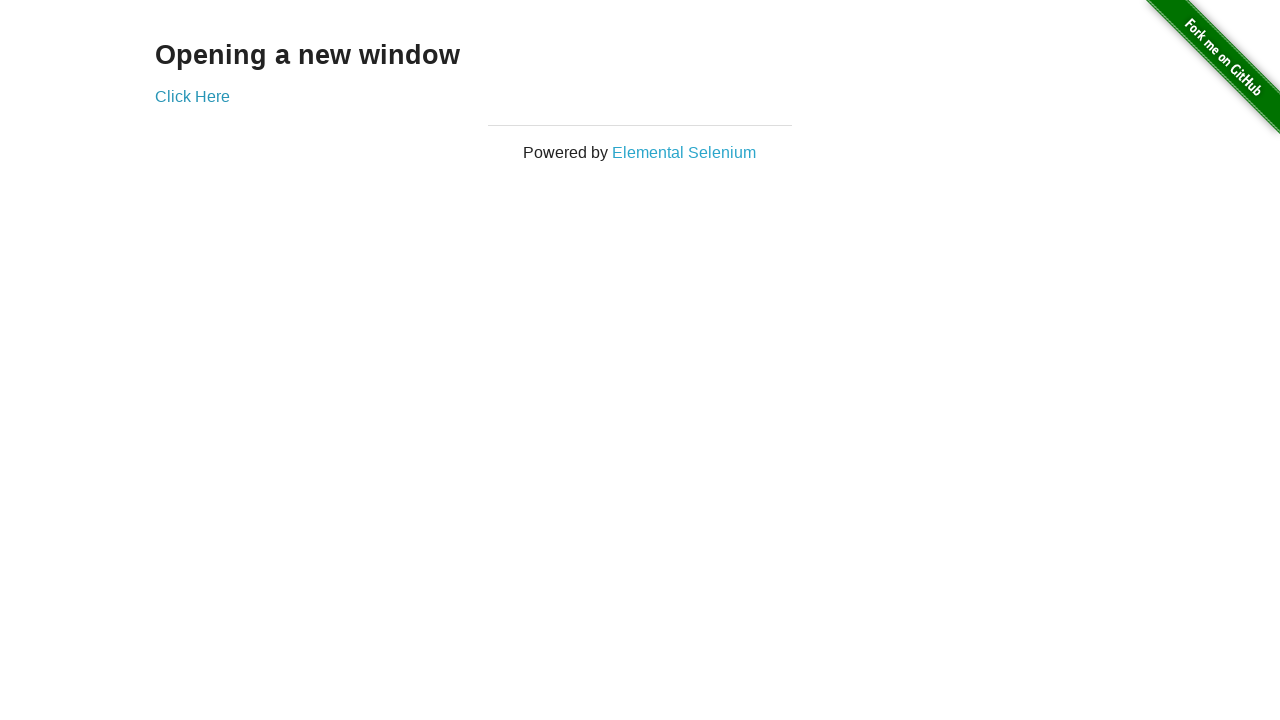

Closed the new window
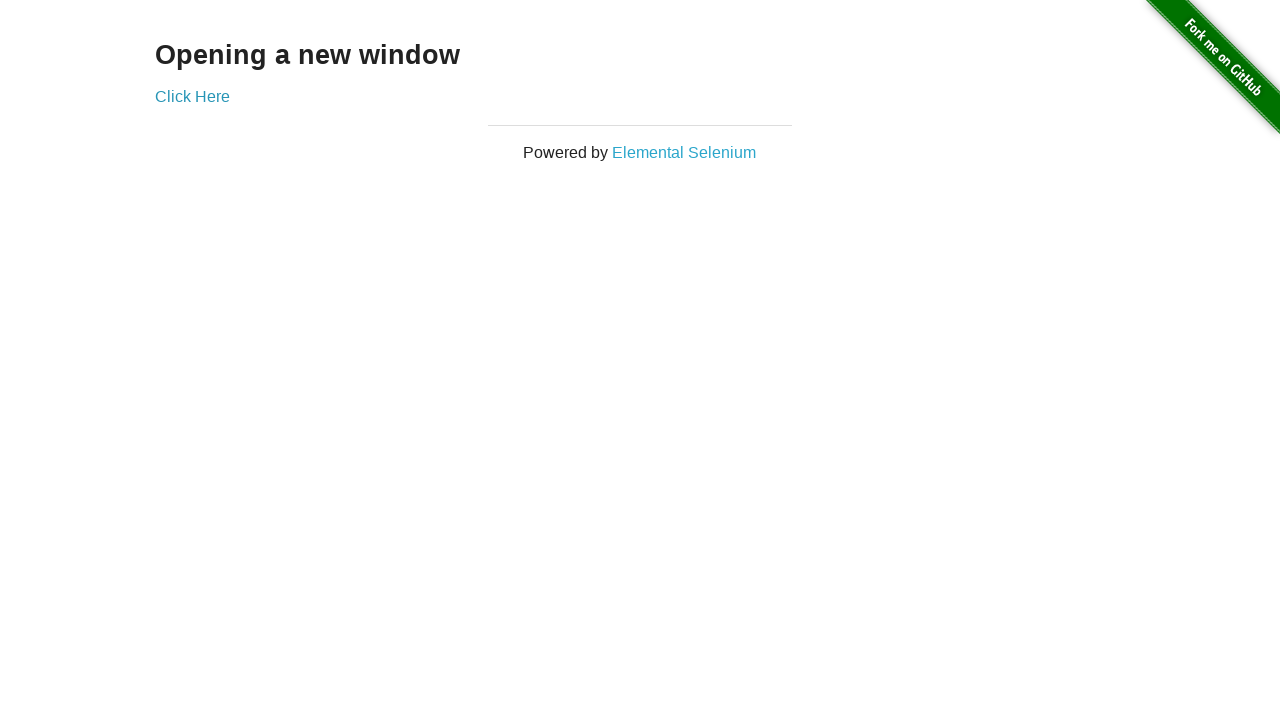

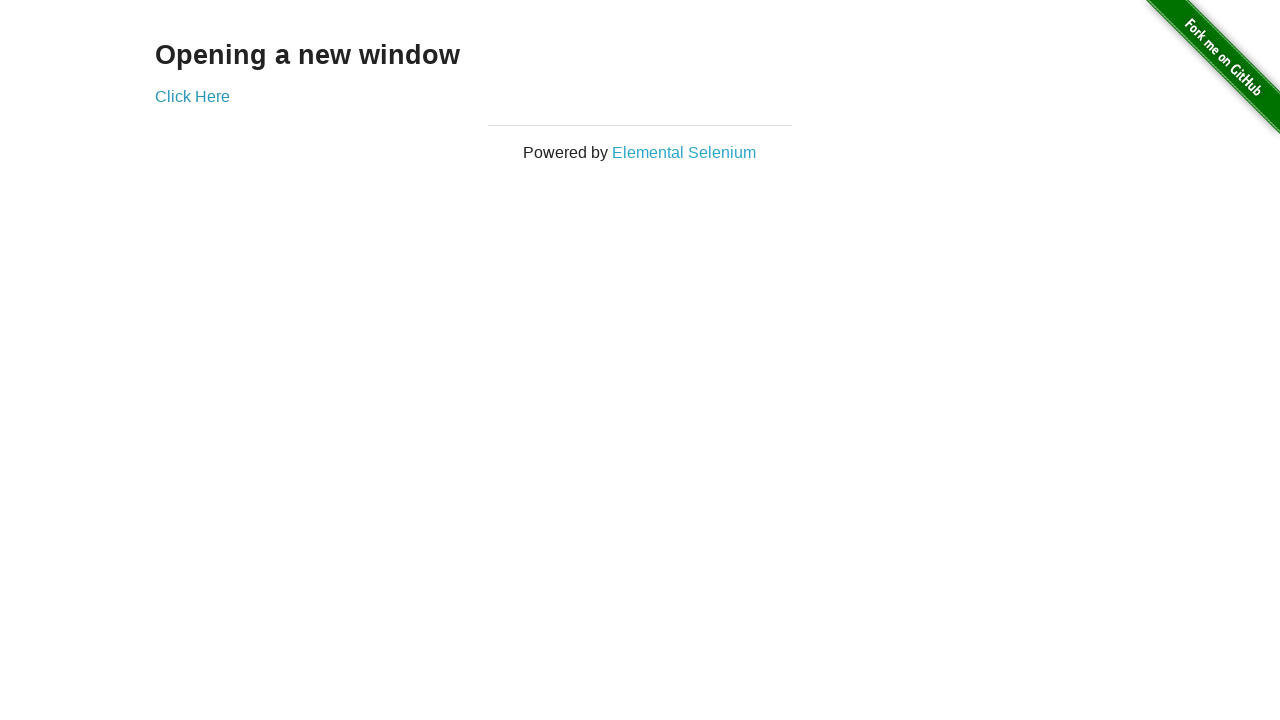